Tests radio button functionality by clicking different radio buttons and verifying selection states

Starting URL: https://www.selenium.dev/selenium/web/web-form.html

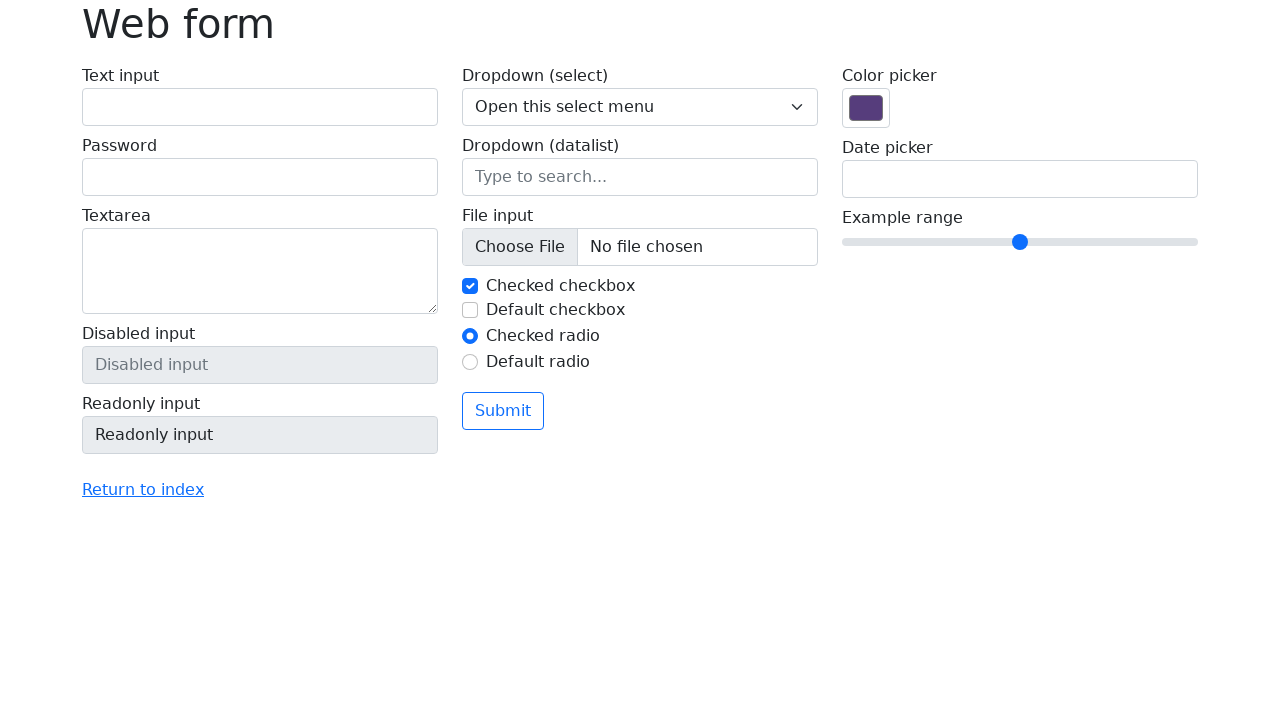

Located first radio button (#my-radio-1)
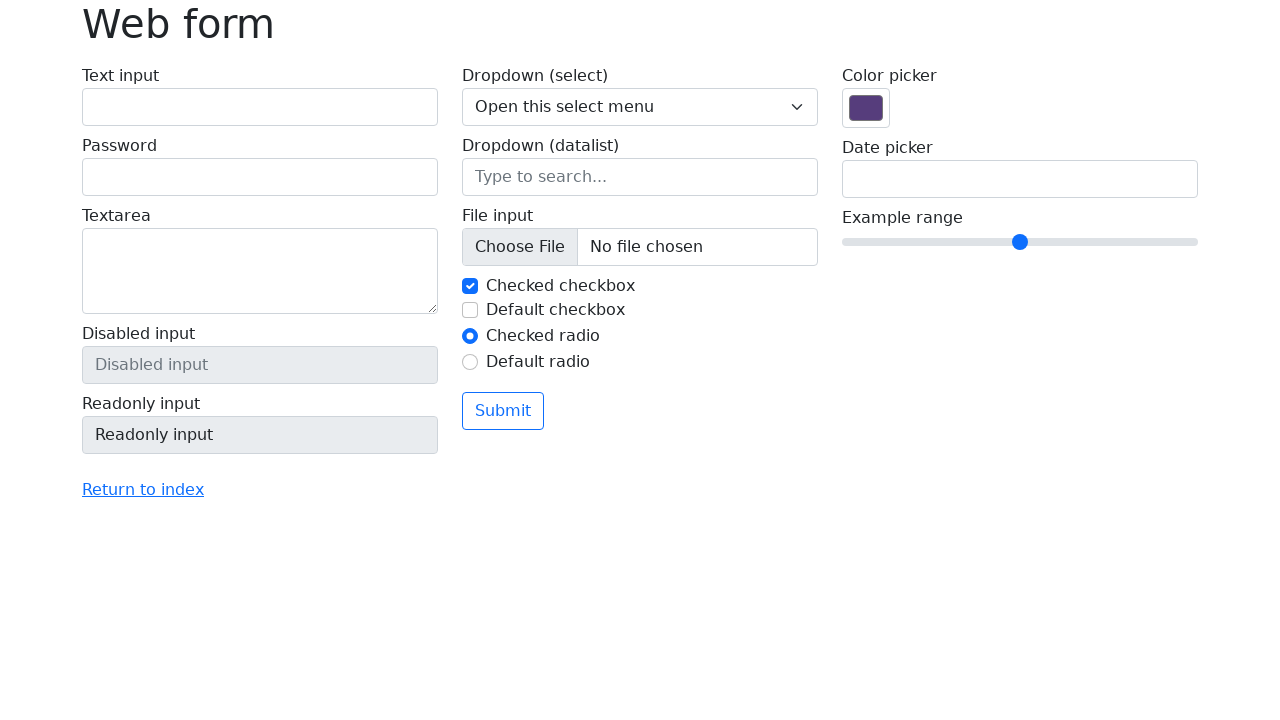

Located second radio button (#my-radio-2)
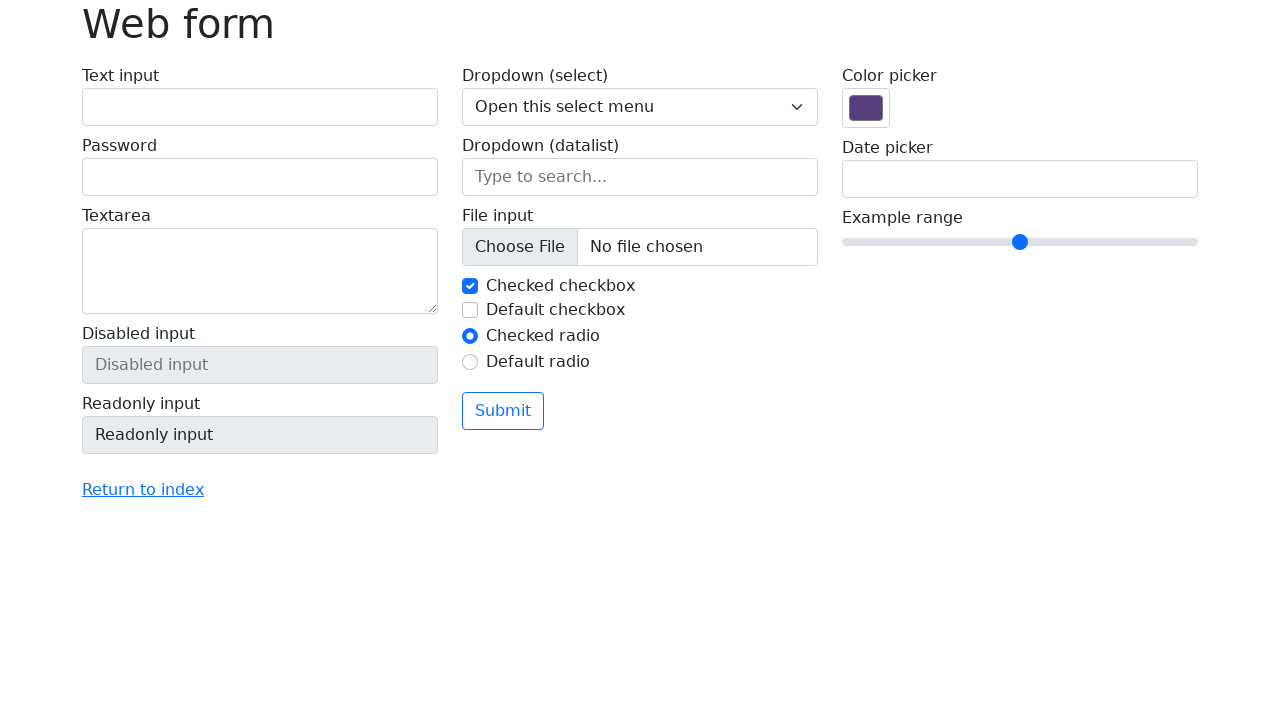

Verified first radio button is initially checked
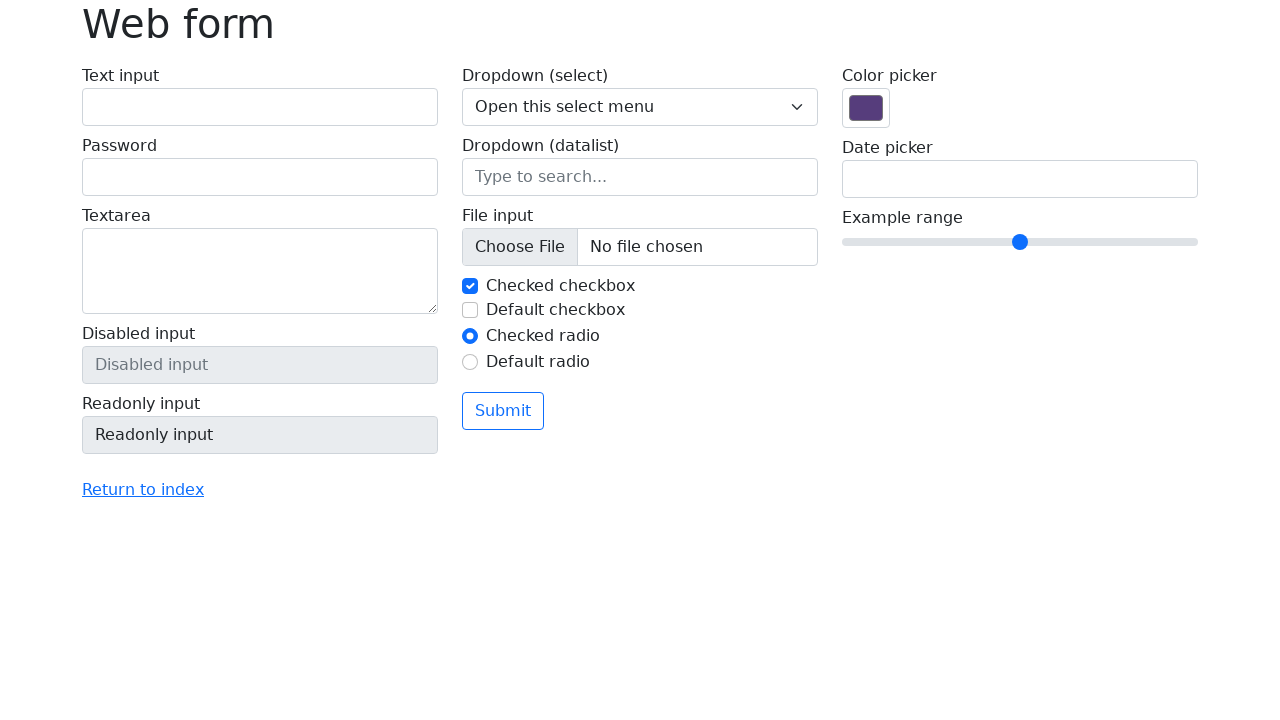

Verified second radio button is initially unchecked
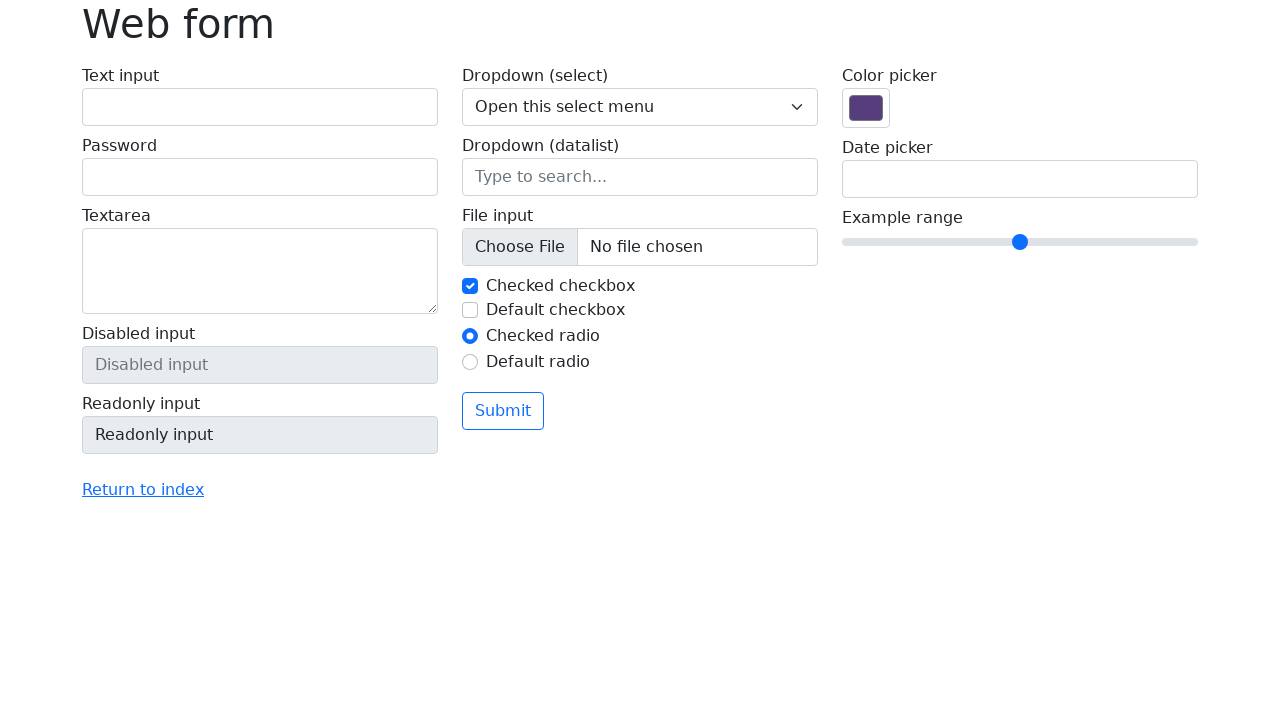

Clicked second radio button at (470, 362) on #my-radio-2
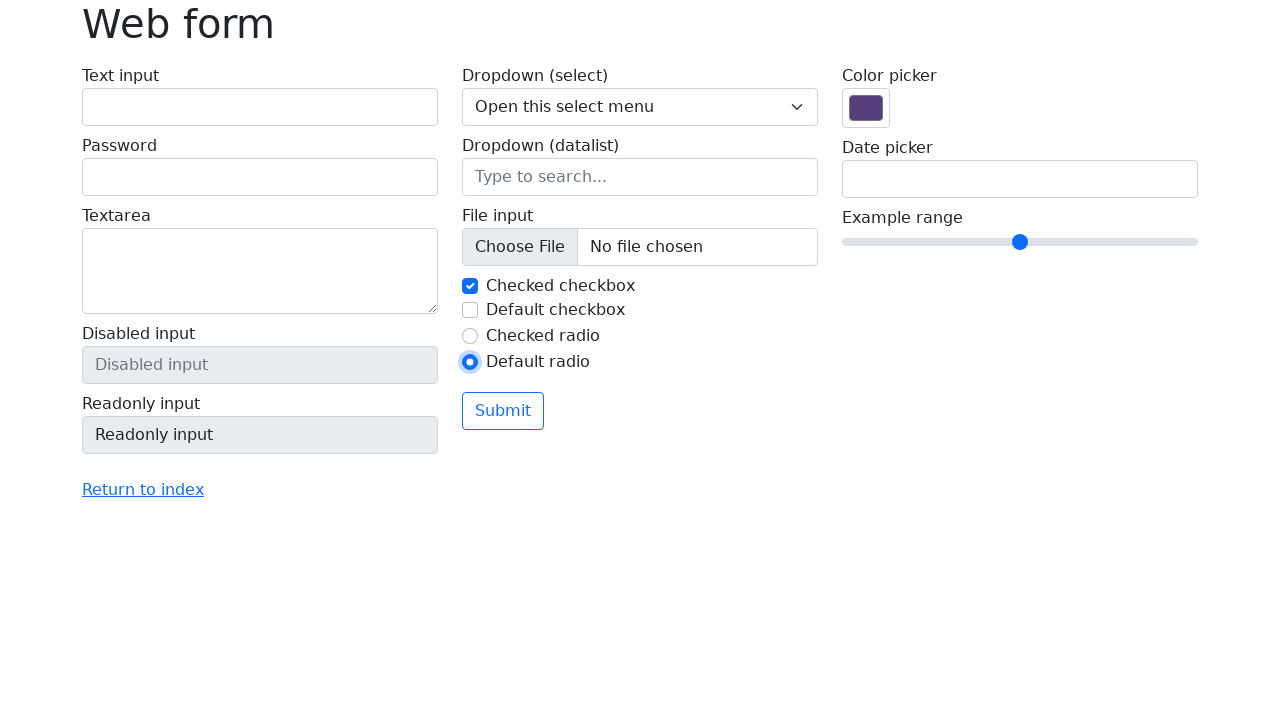

Verified second radio button is now checked
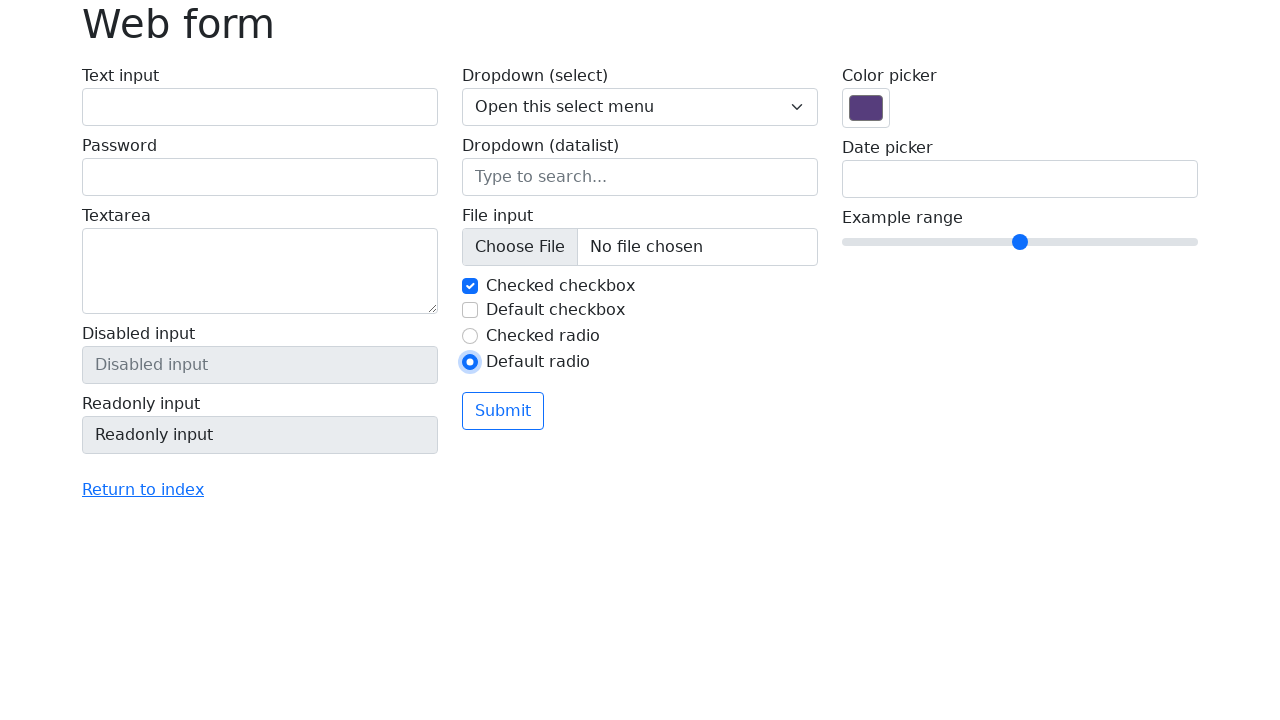

Verified first radio button is now unchecked
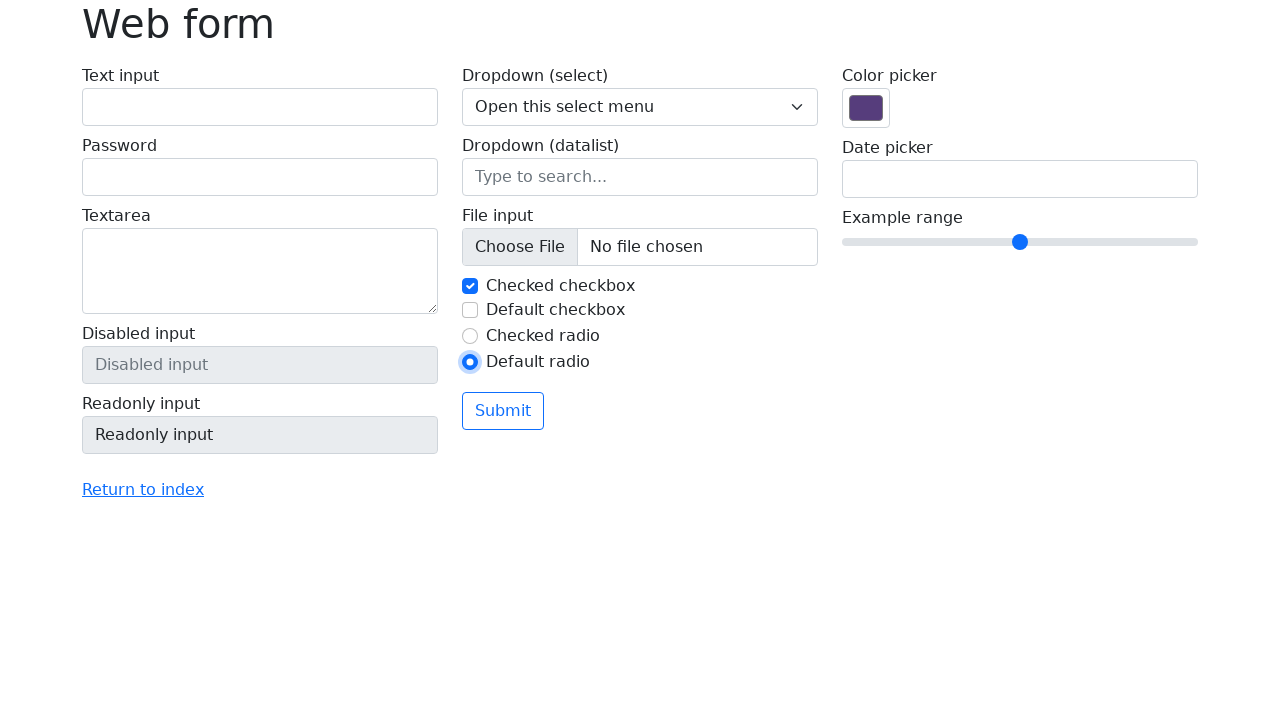

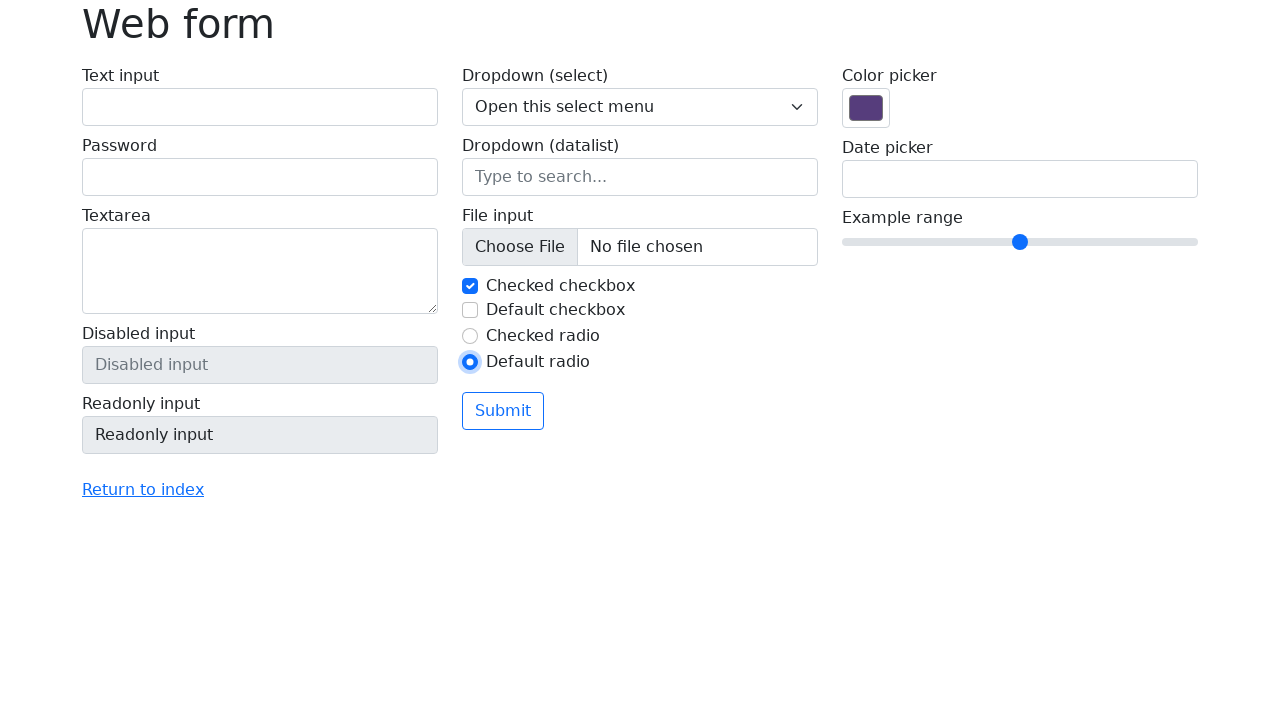